Navigates to XKCD comic page and modifies the xkcd logo image dimensions by changing its height and width attributes

Starting URL: https://xkcd.com/554/

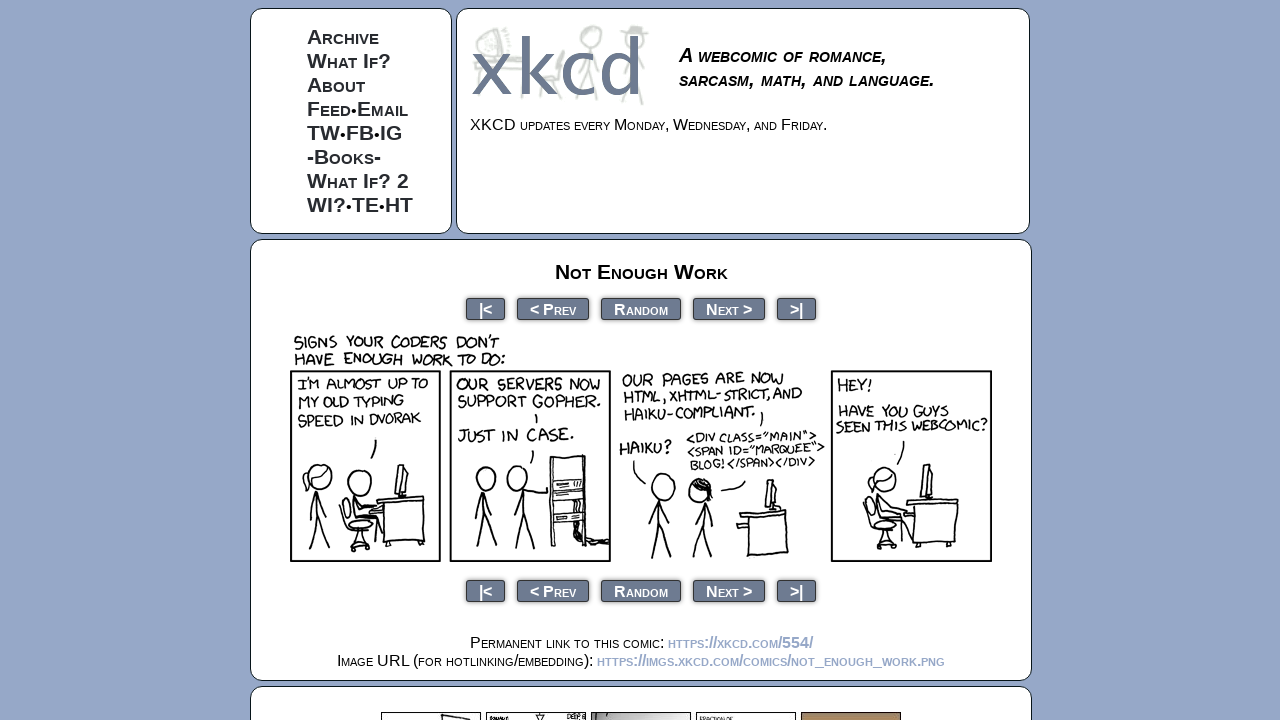

Navigated to XKCD comic page at https://xkcd.com/554/
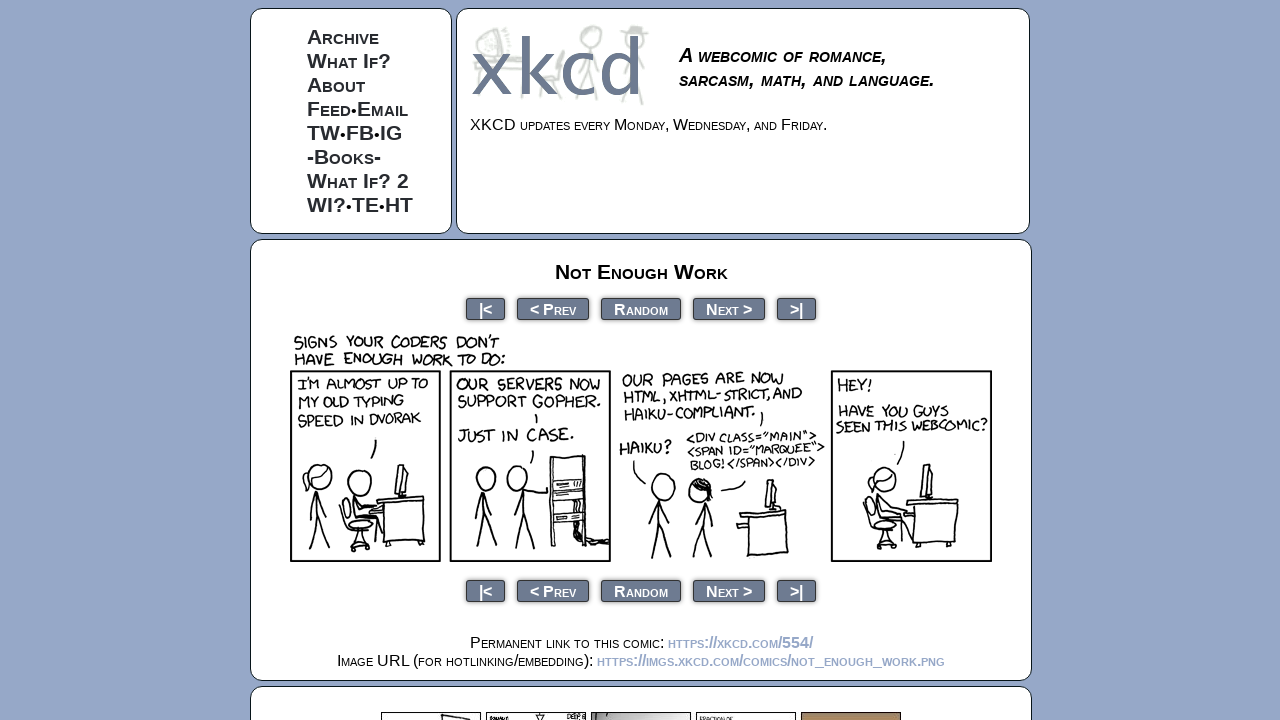

XKCD logo element is present and visible
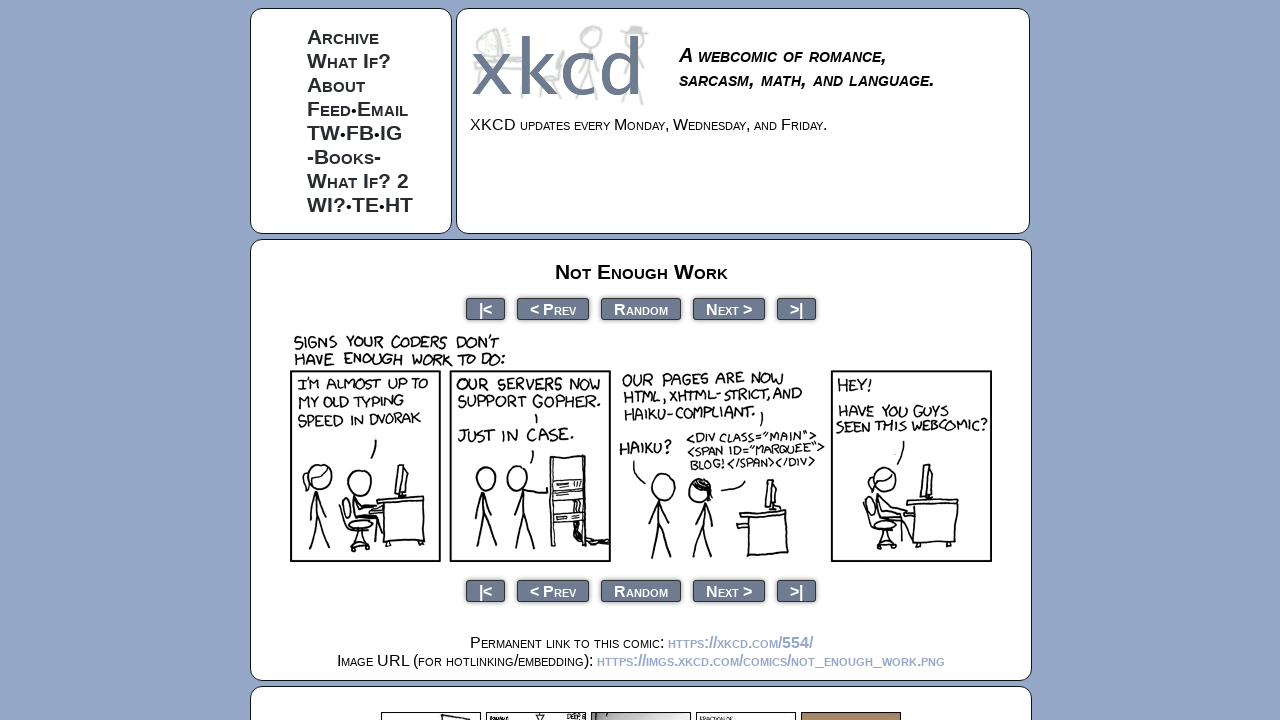

Changed XKCD logo height attribute from 83 to 110
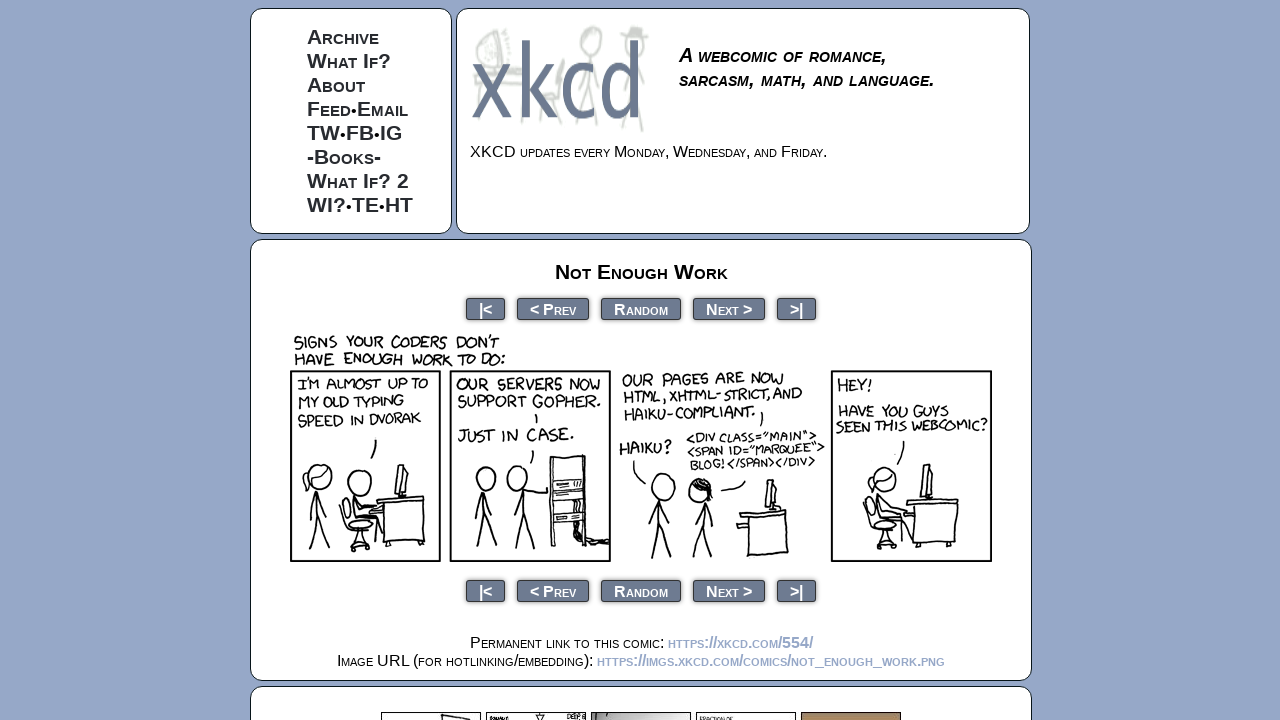

Changed XKCD logo width attribute from 185 to 120
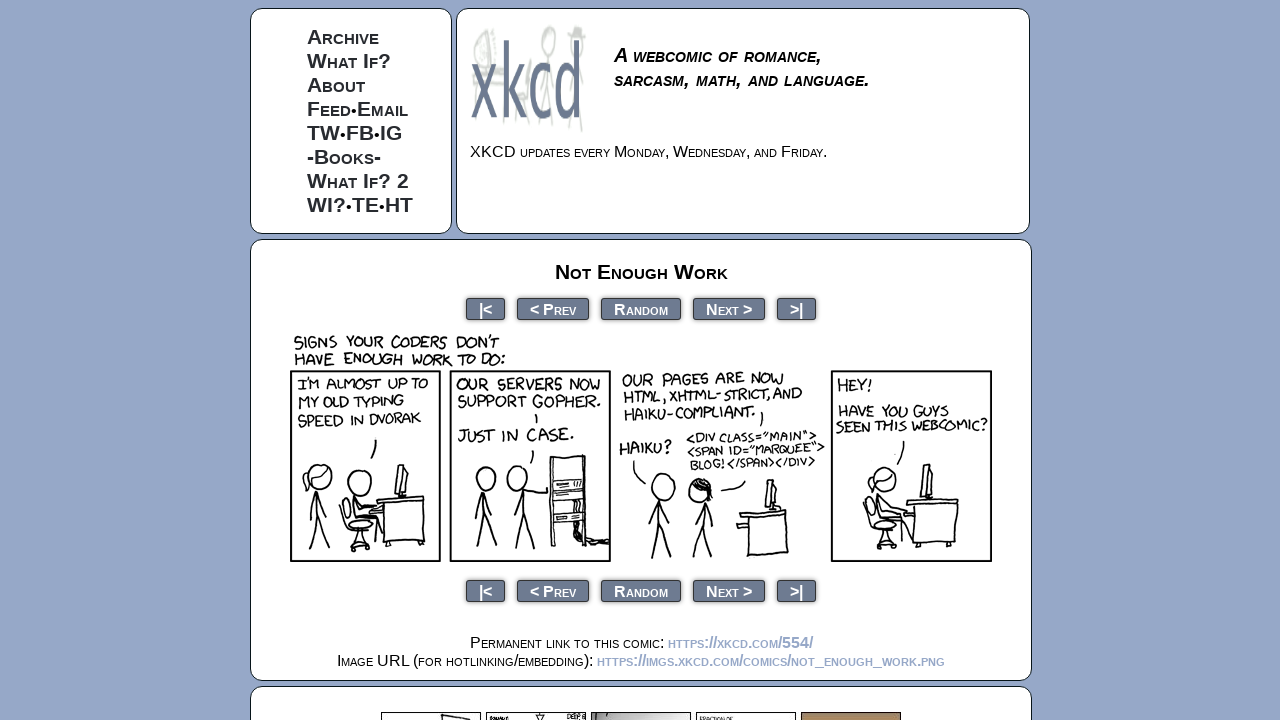

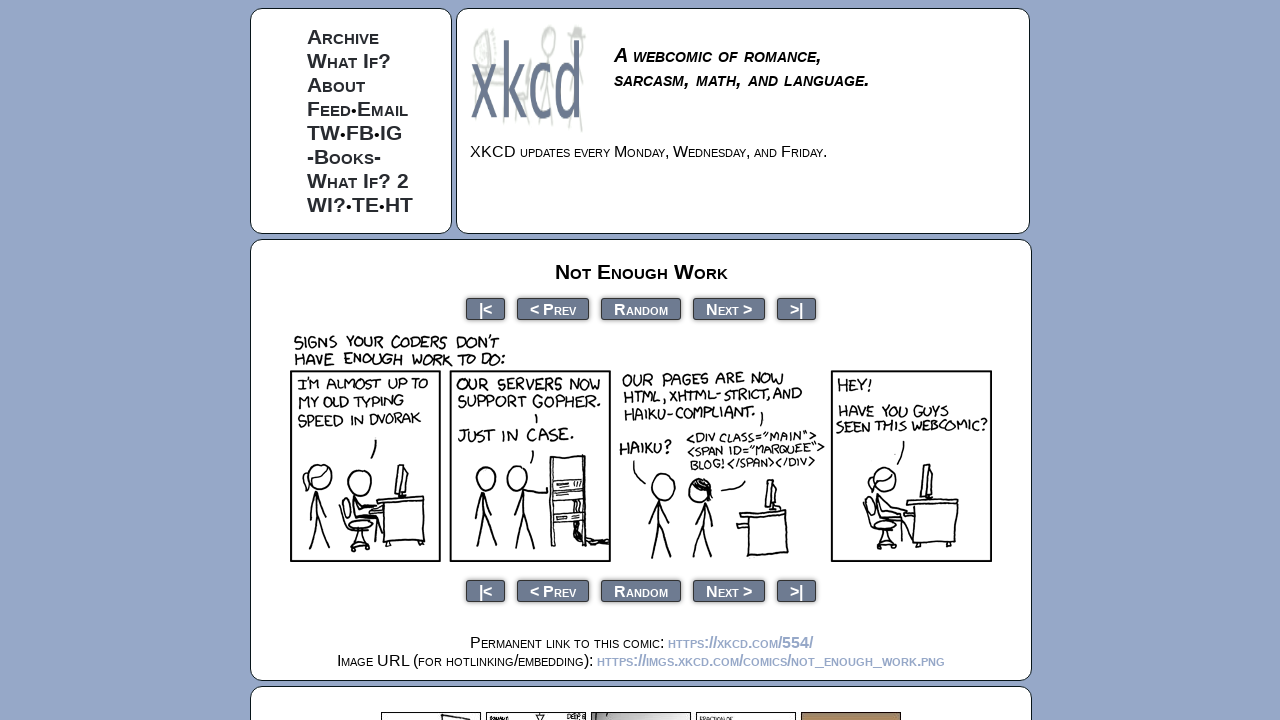